Clicks the contact button and verifies navigation to the contact page

Starting URL: https://www.leanware.co/

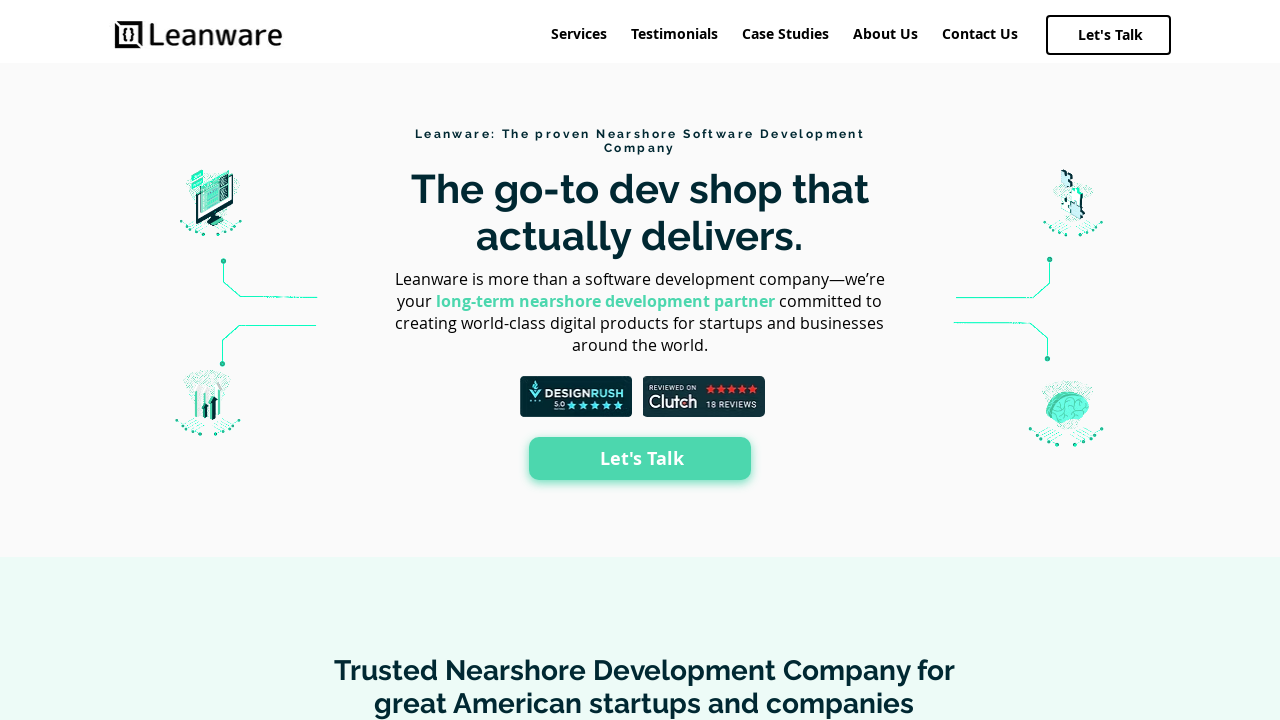

Clicked the contact button at (1110, 35) on (//*[@data-testid='stylablebutton-label'])[1]
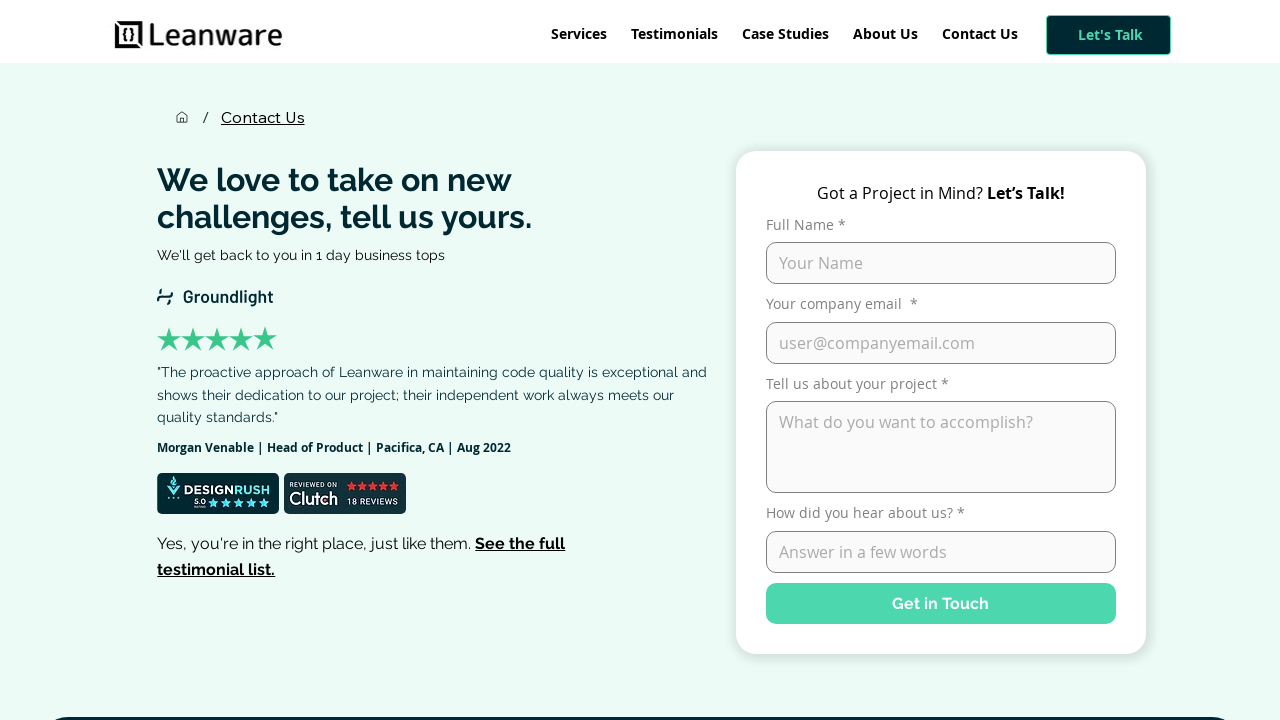

Verified navigation to contact page (URL: https://www.leanware.co/contact)
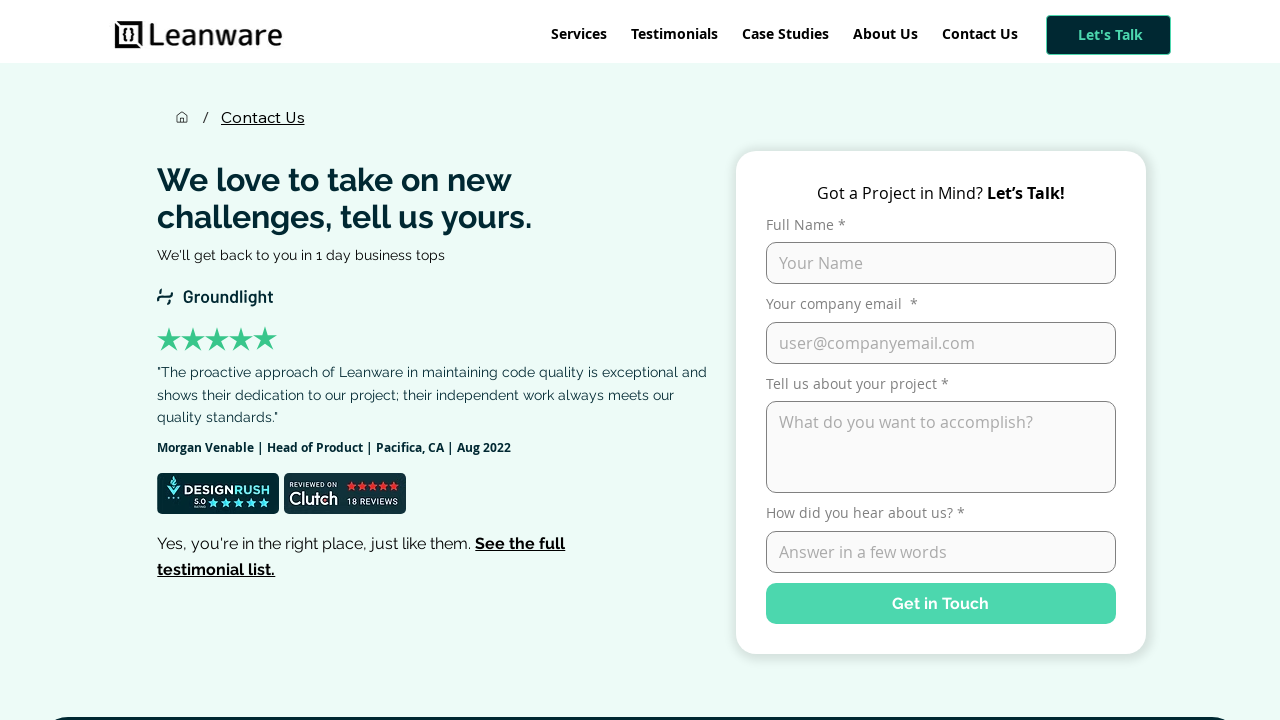

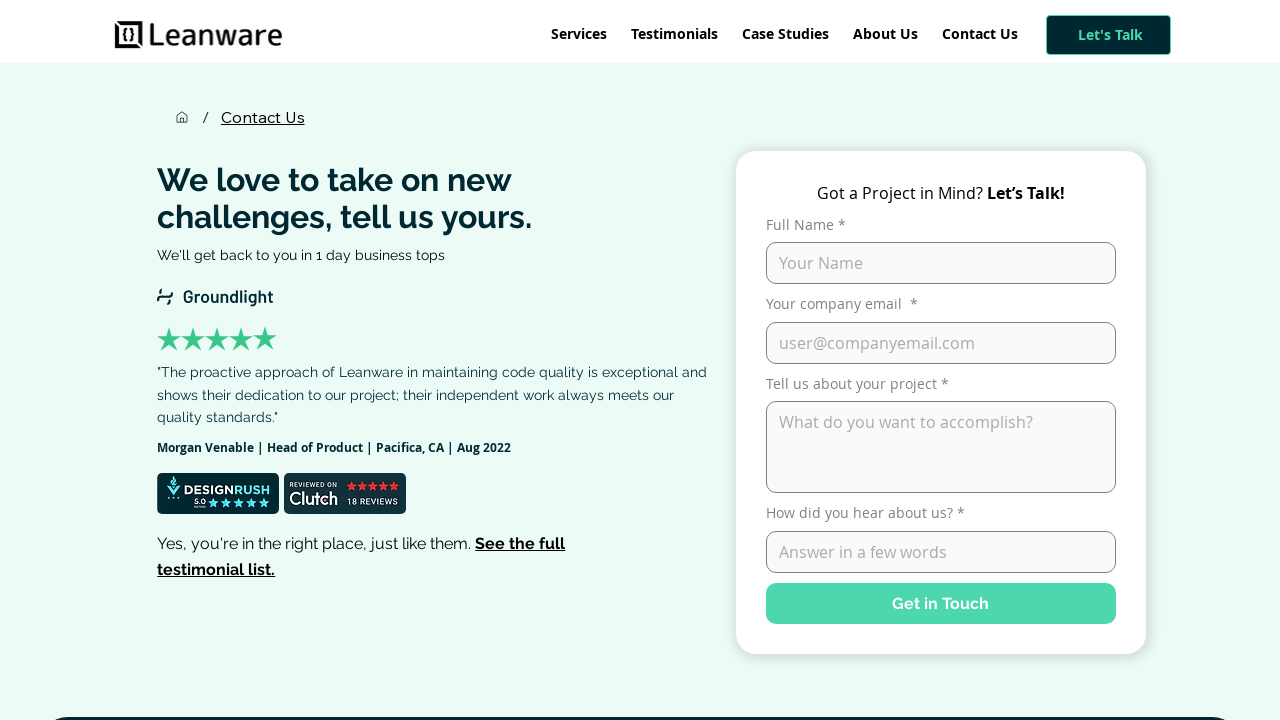